Tests the disabled button functionality by clicking the disable button and verifying that the input field becomes disabled

Starting URL: https://www.letskodeit.com/practice

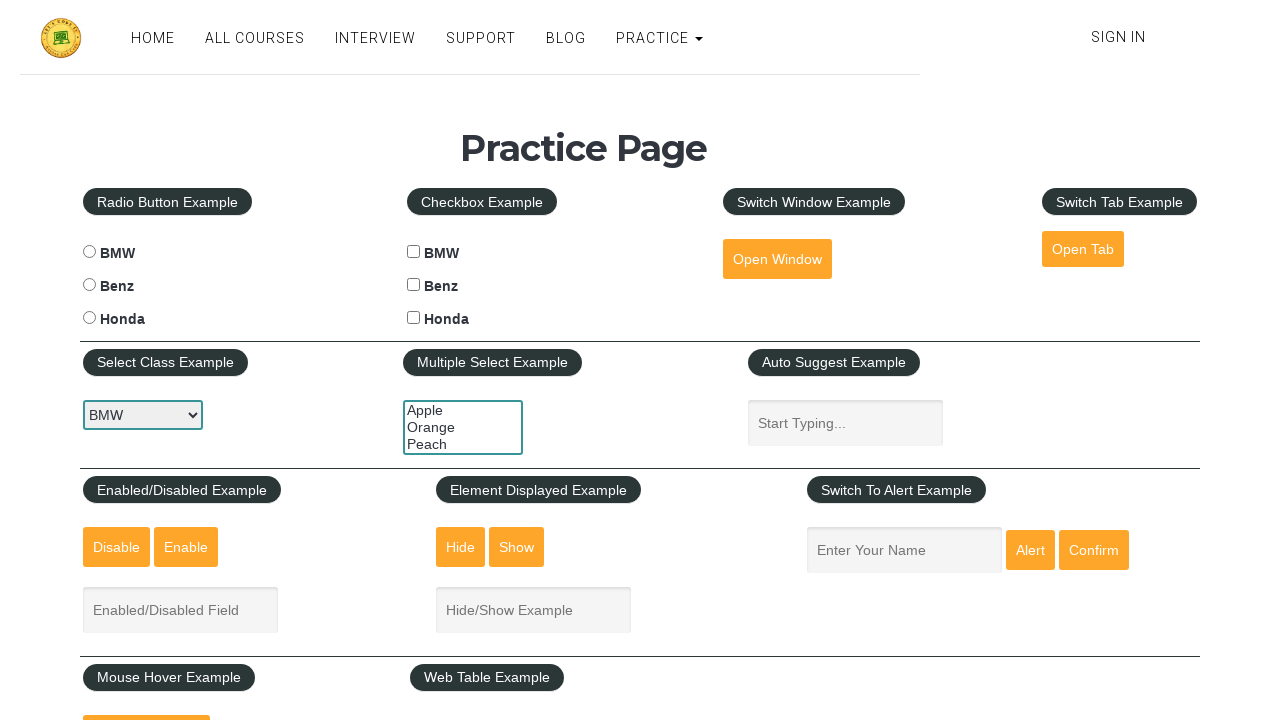

Scrolled down 350 pixels to make buttons visible
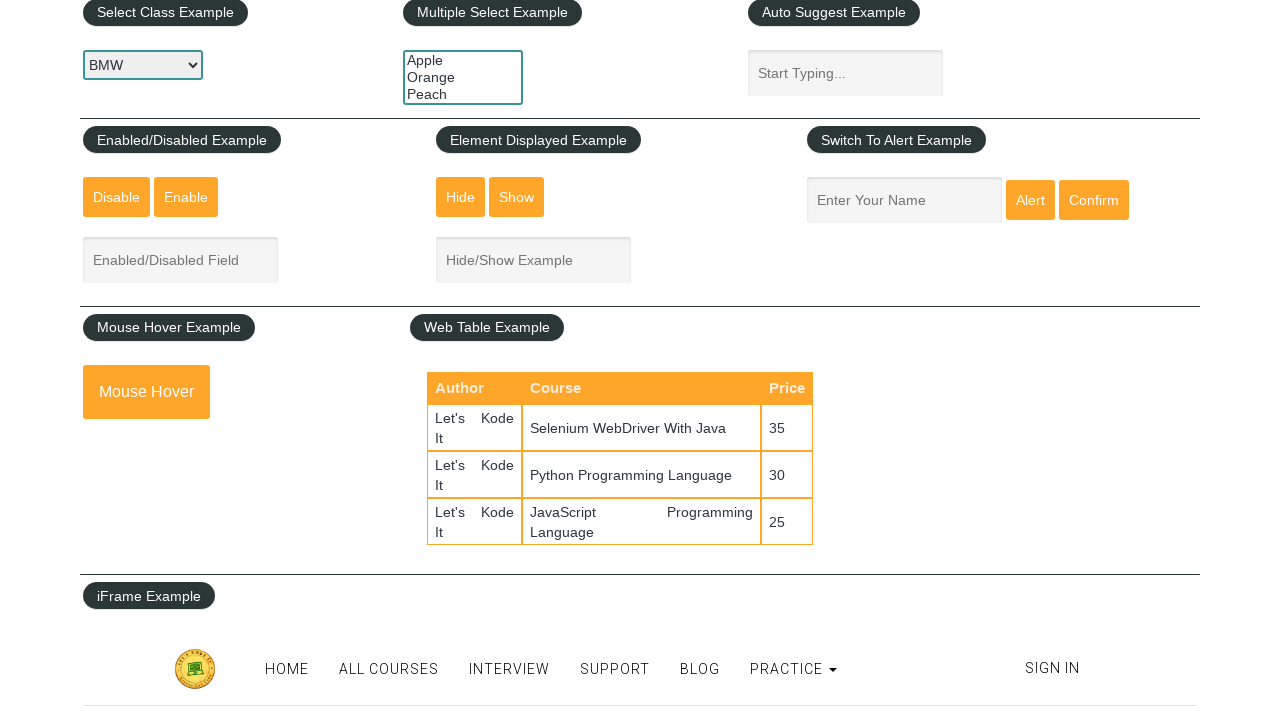

Clicked the disable button at (116, 197) on #disabled-button
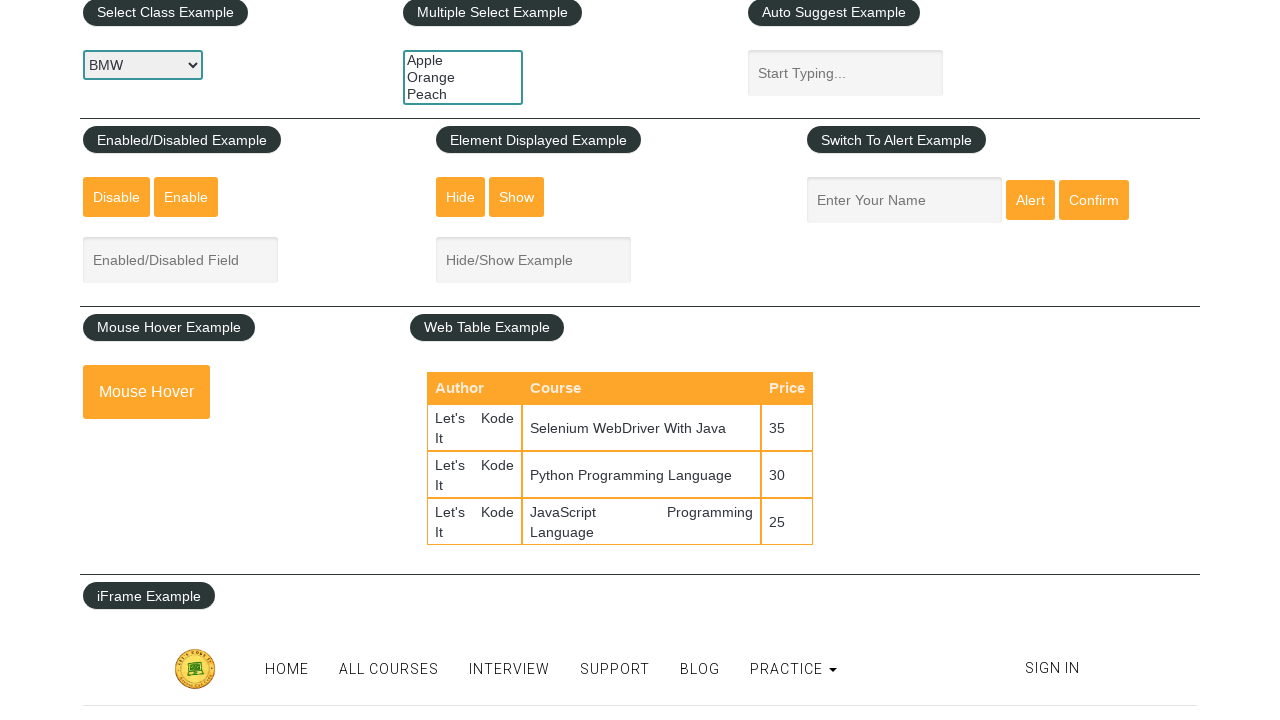

Checked if input field is enabled
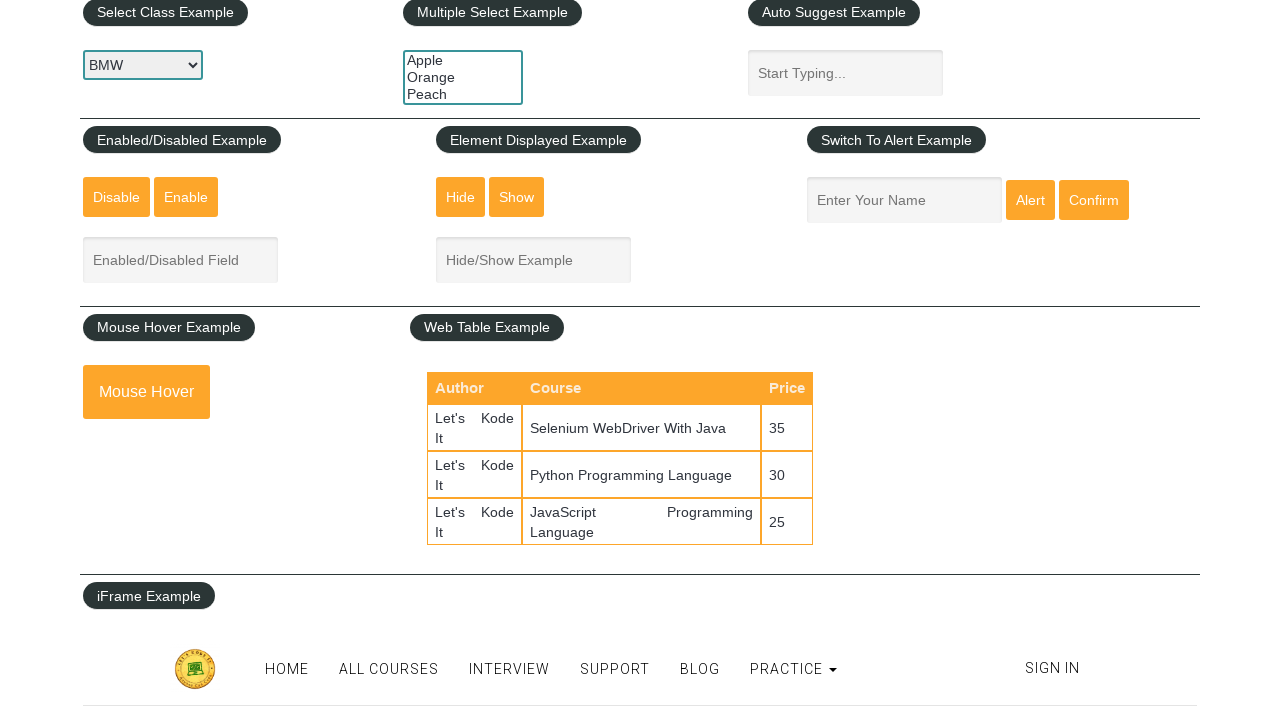

Verified input field is disabled
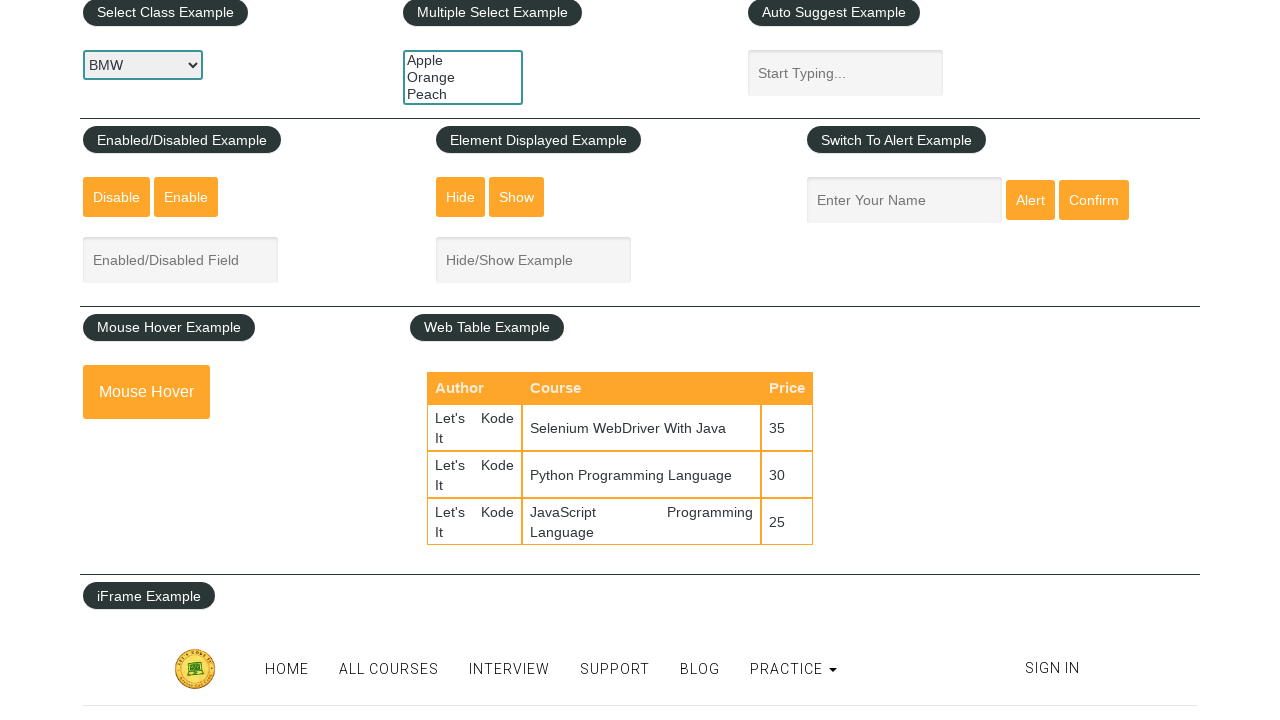

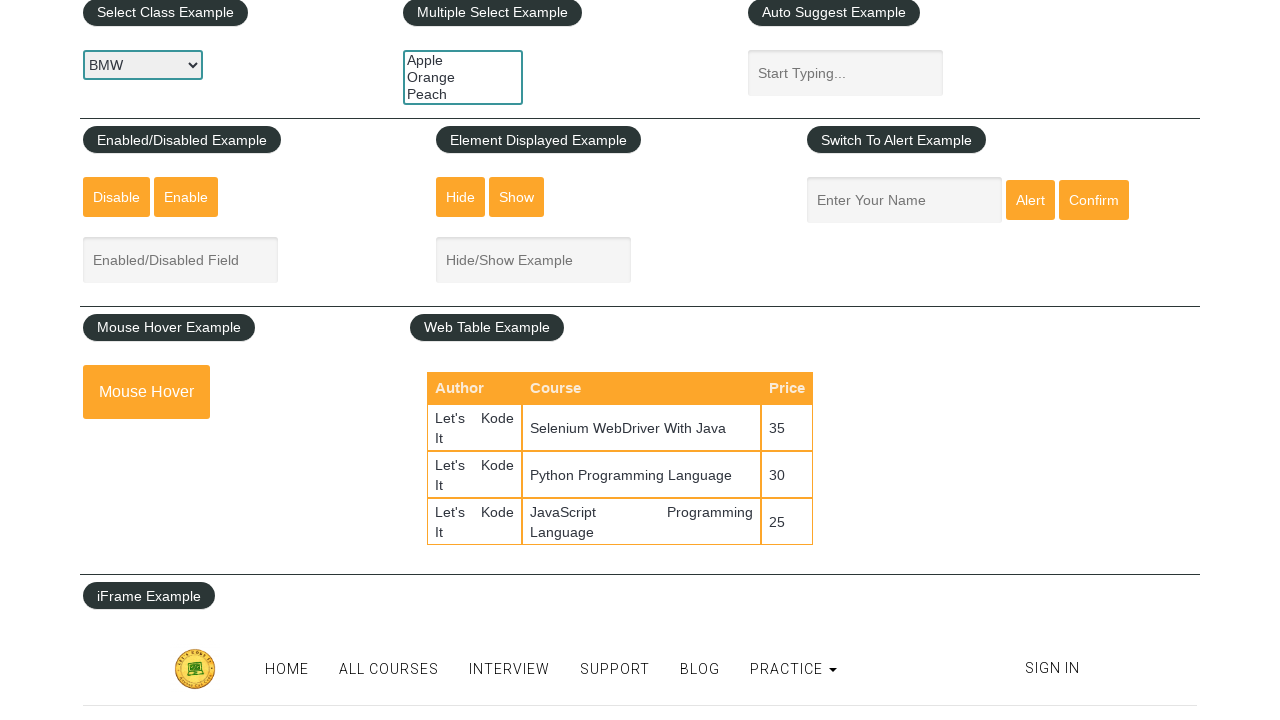